Tests popup window handling by opening a child window and then closing only the child window while keeping the parent window open

Starting URL: http://omayo.blogspot.com/

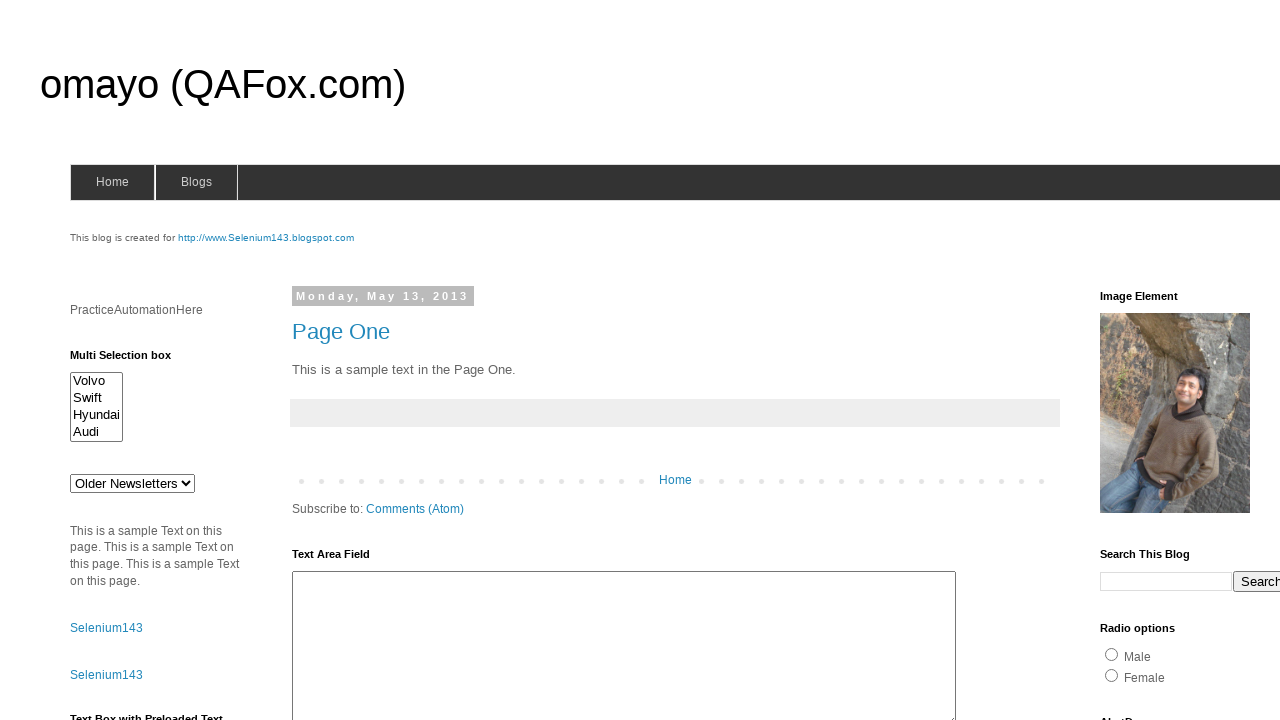

Located popup window link element
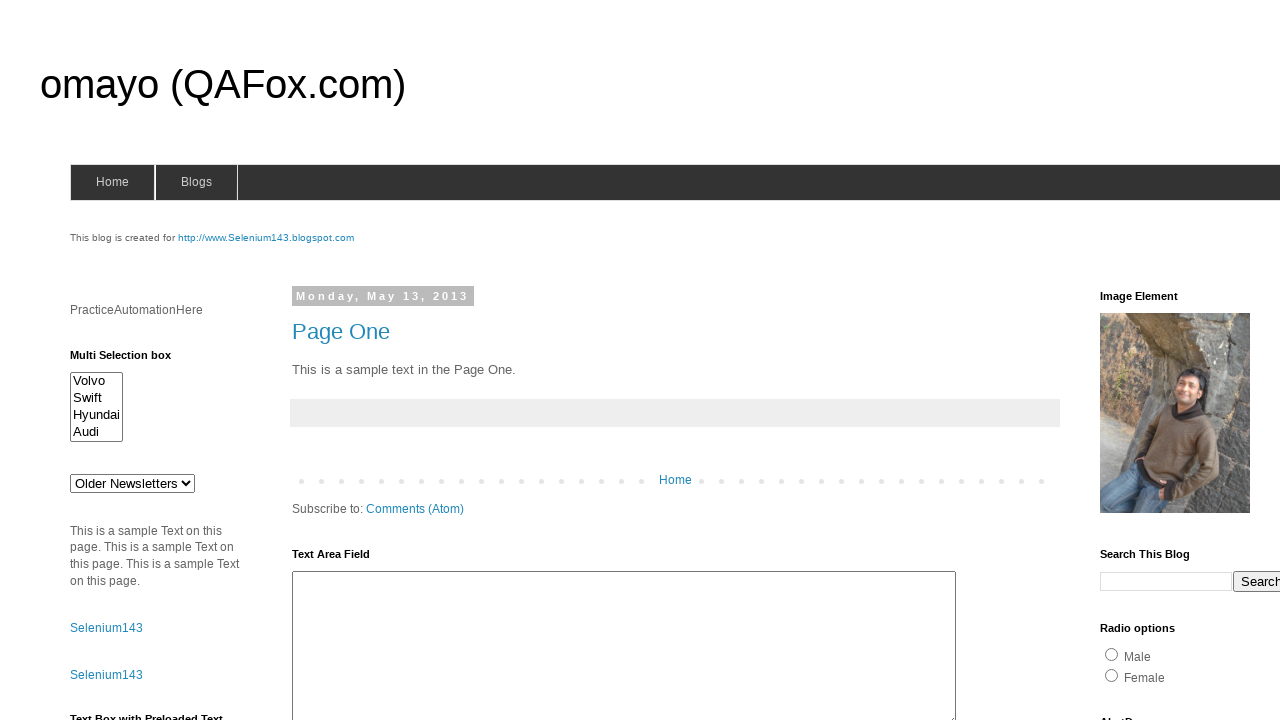

Scrolled popup link into view
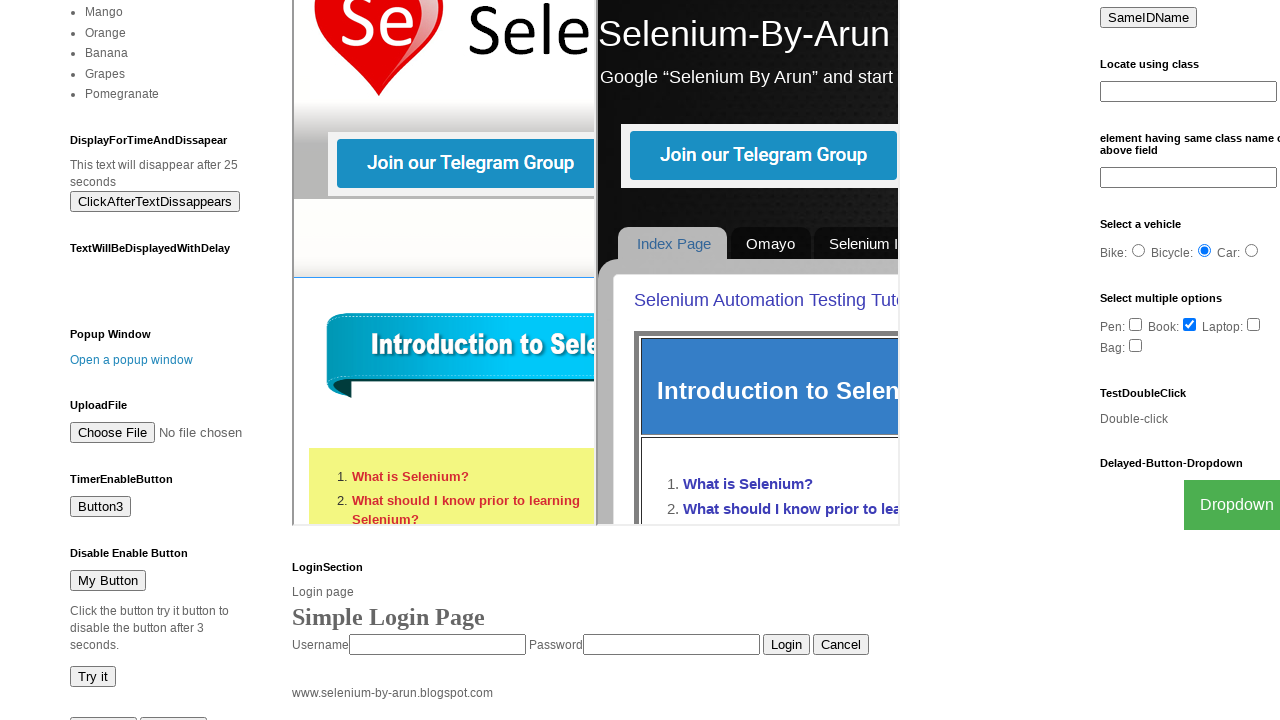

Clicked popup link to open child window at (132, 360) on text=Open a popup window
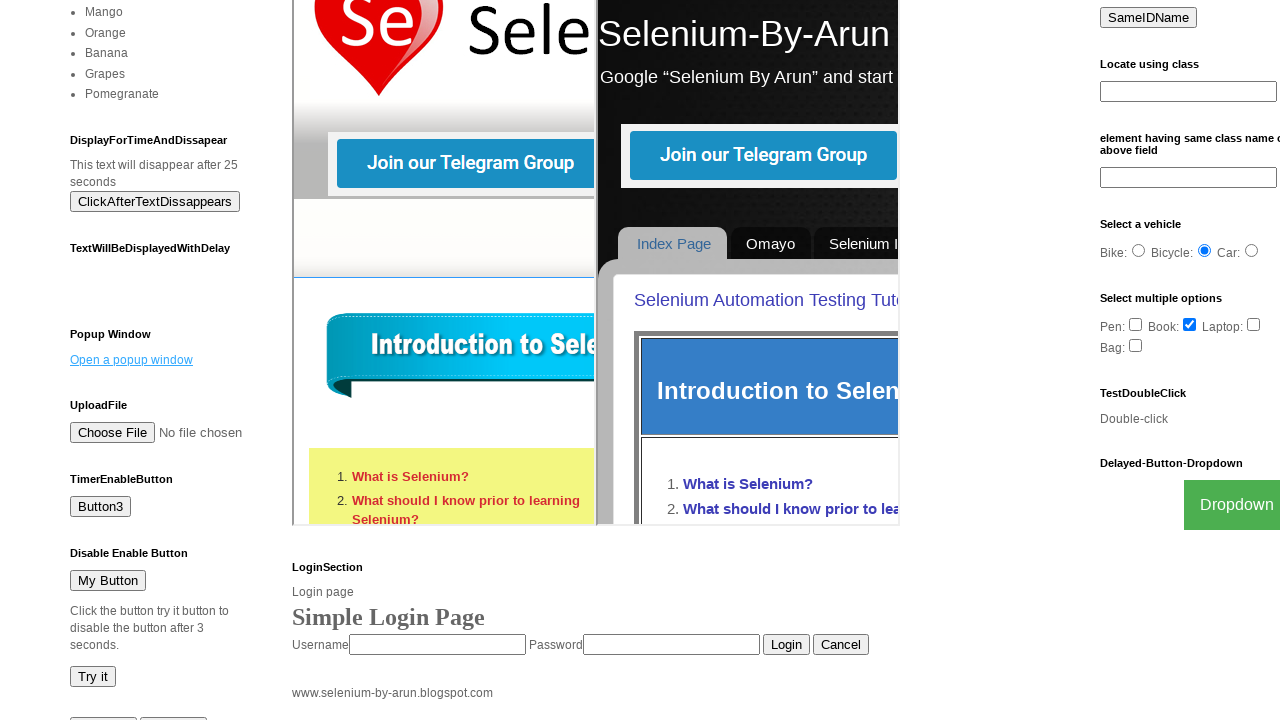

Child popup window opened and captured
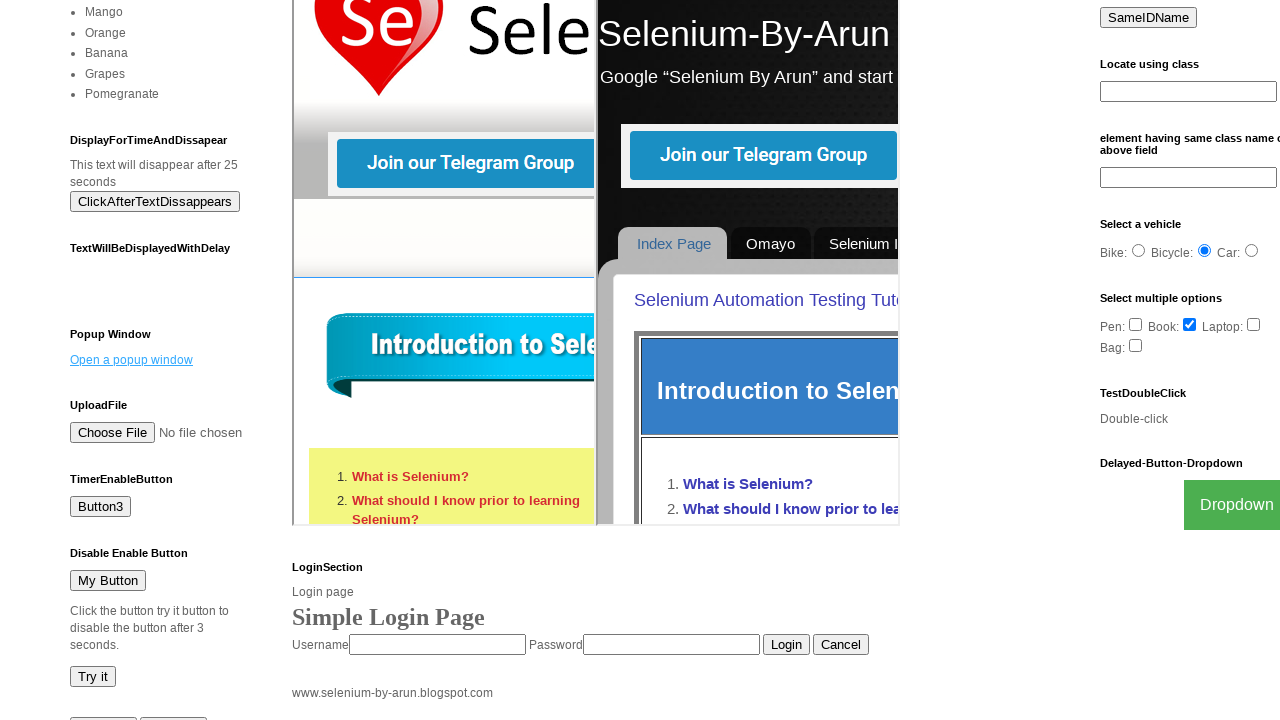

Popup window fully loaded
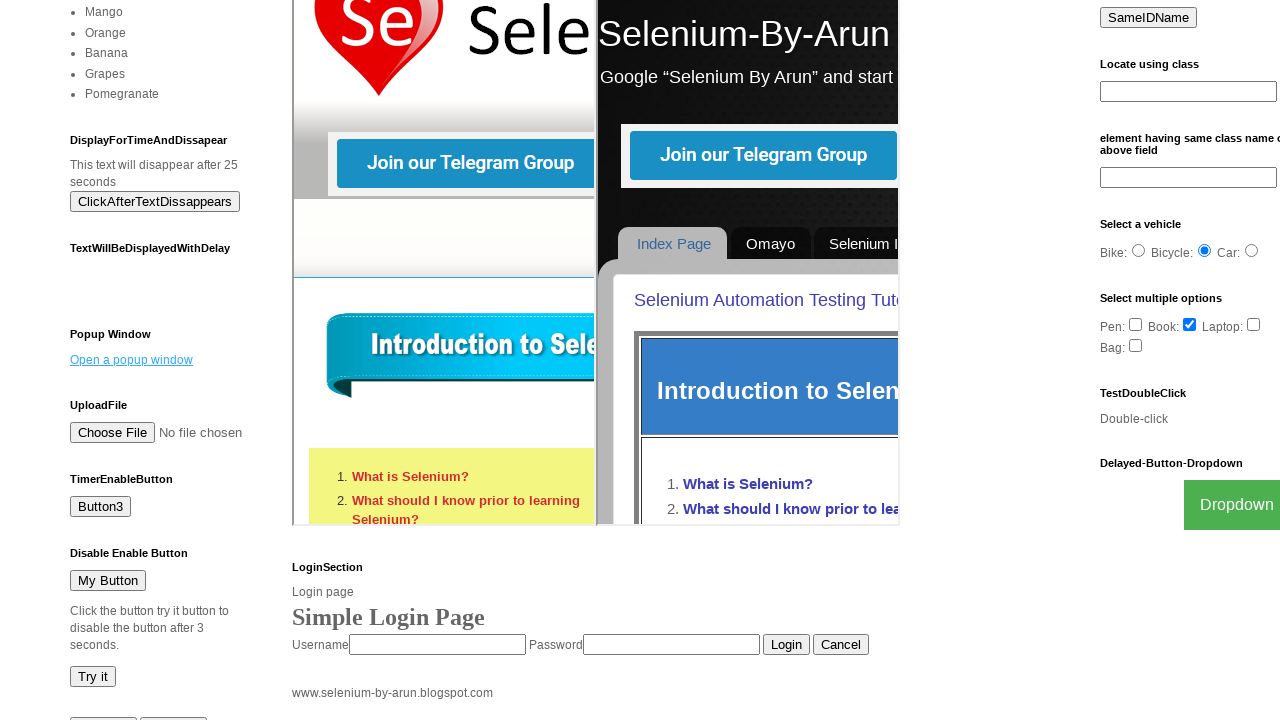

Closed child popup window
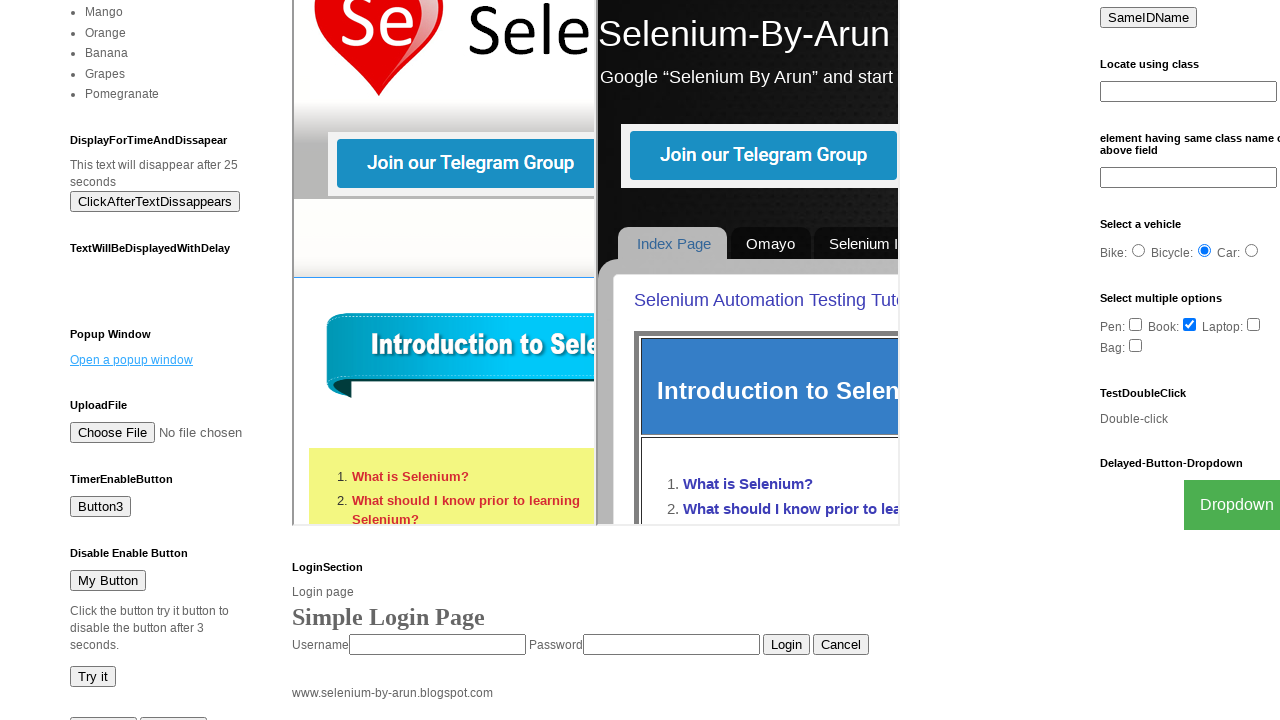

Parent window remains open and active
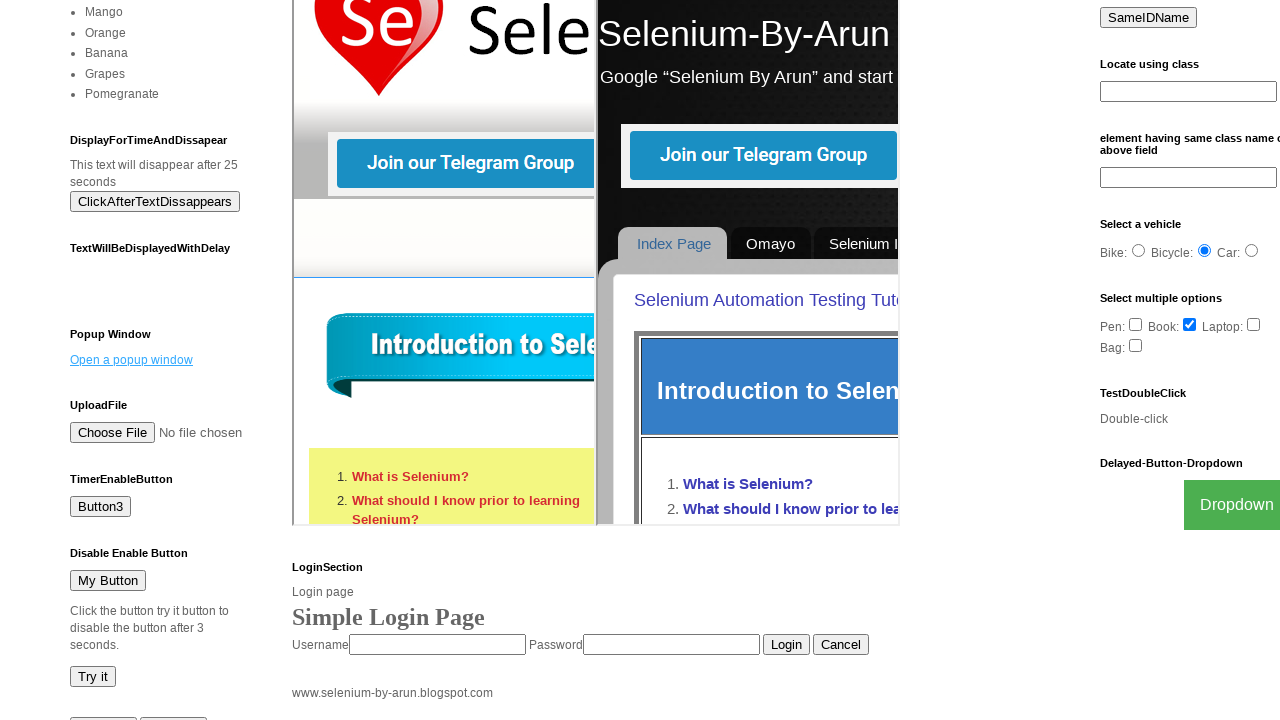

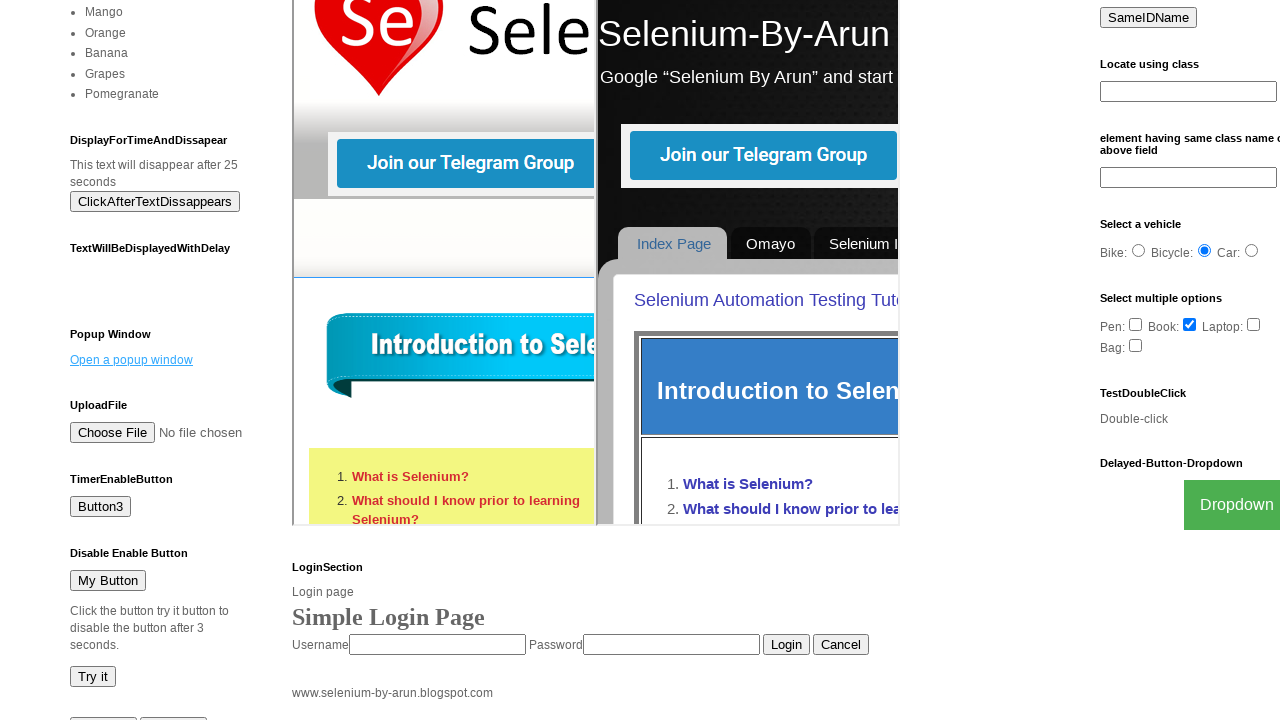